Tests opting out of A/B tests by adding an Optimizely opt-out cookie before visiting the A/B test page.

Starting URL: http://the-internet.herokuapp.com

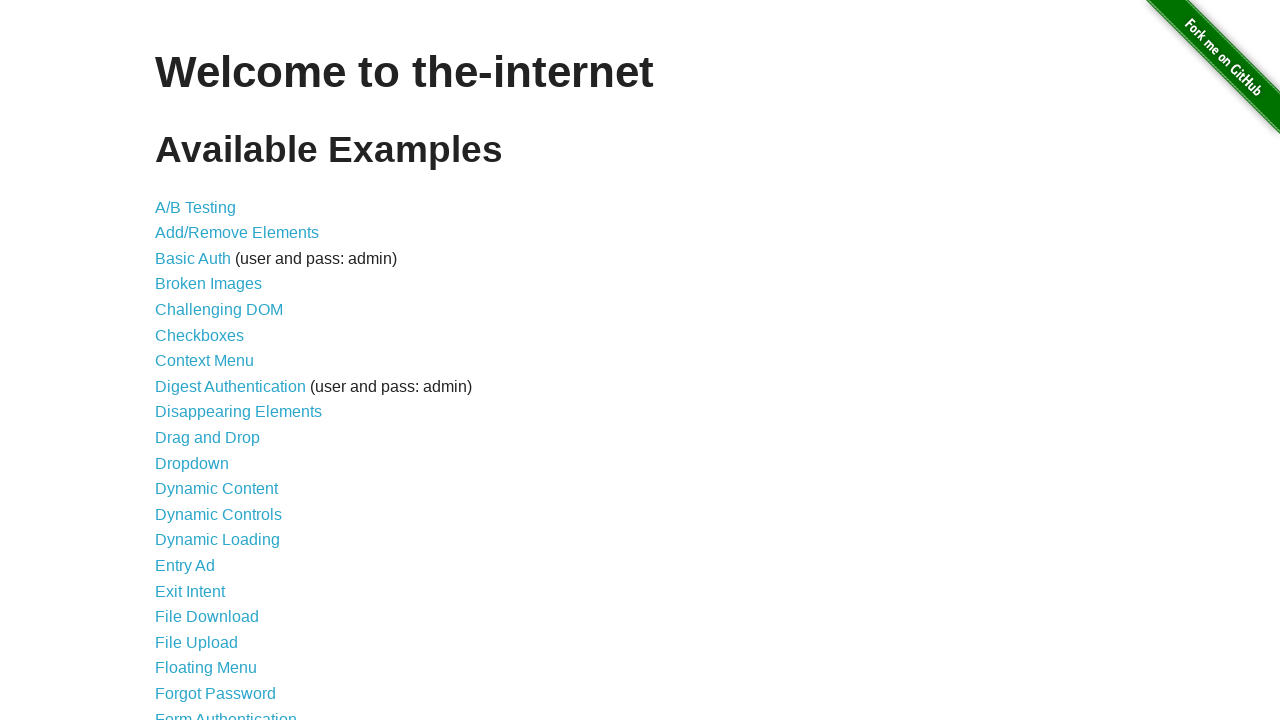

Added Optimizely opt-out cookie before visiting page
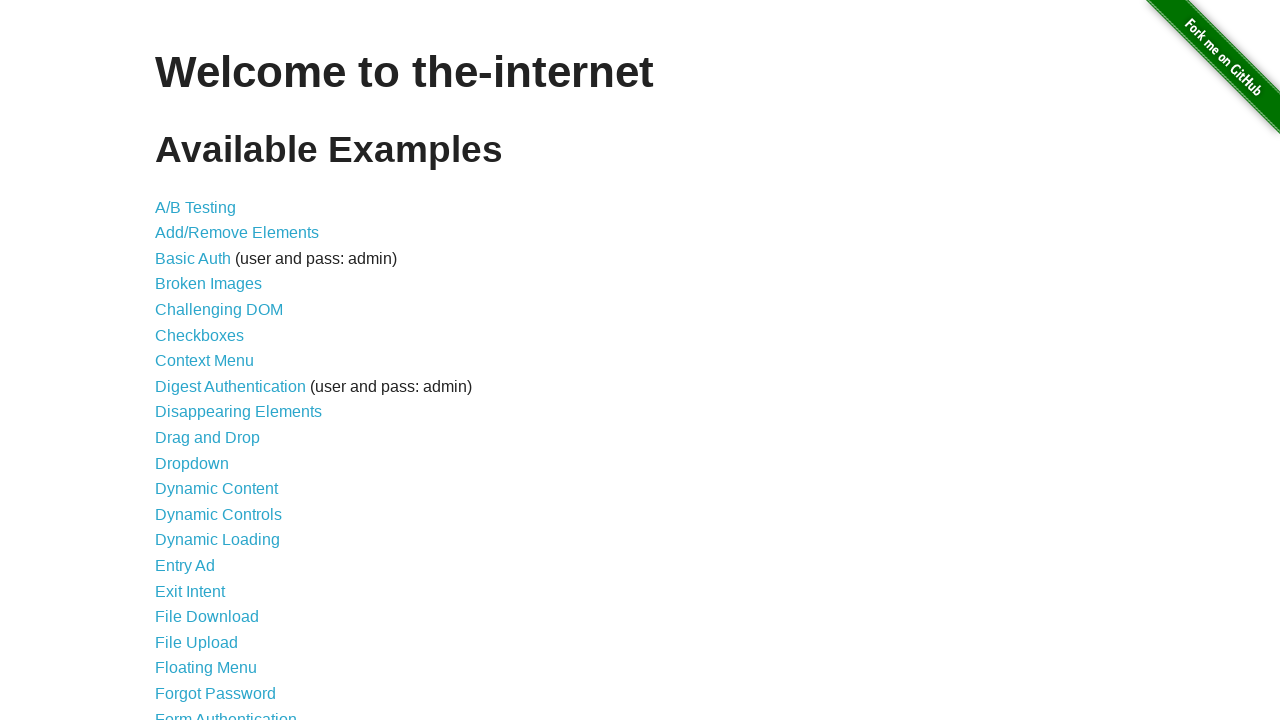

Navigated to A/B test page
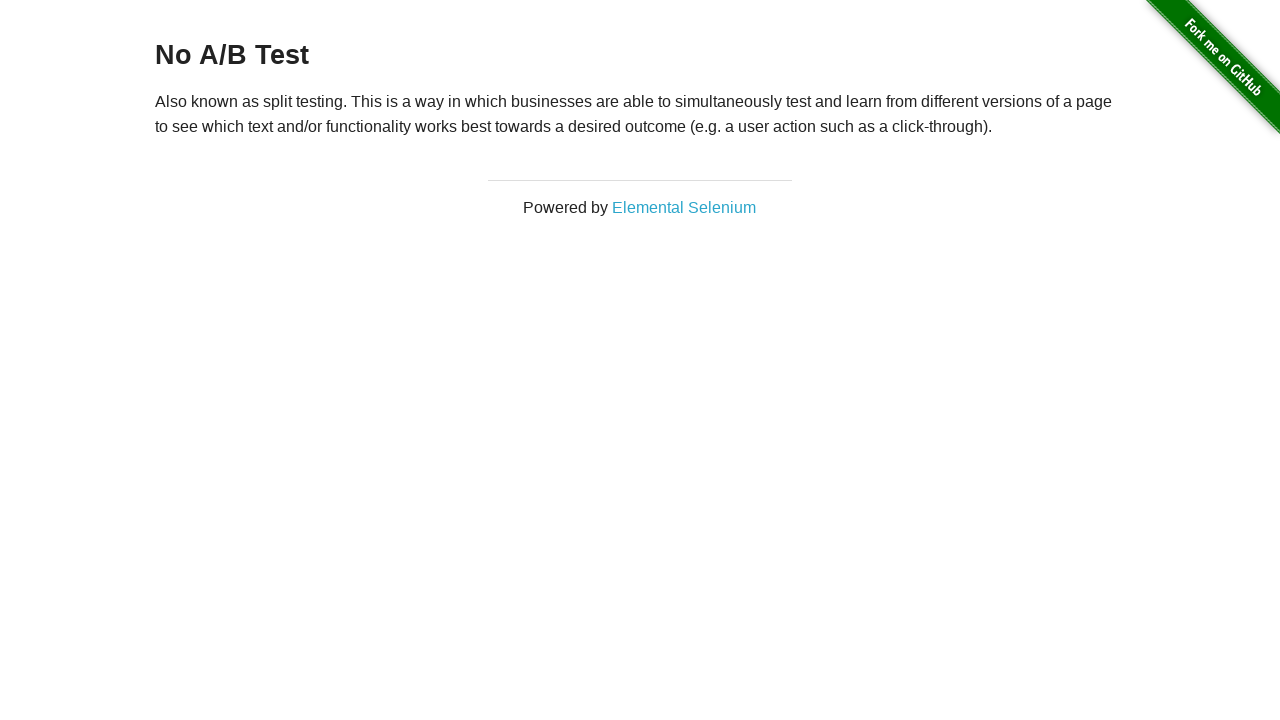

Retrieved heading text from page
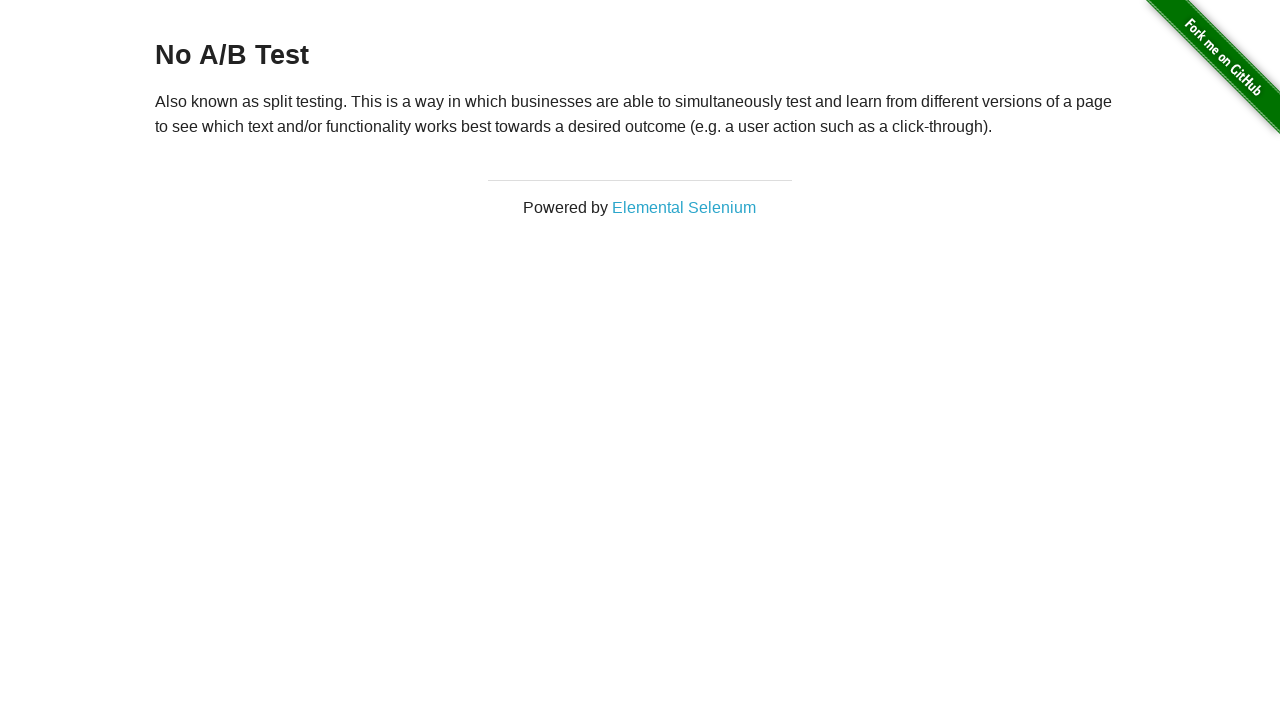

Verified heading text is 'No A/B Test' - opt-out cookie successfully prevented A/B test
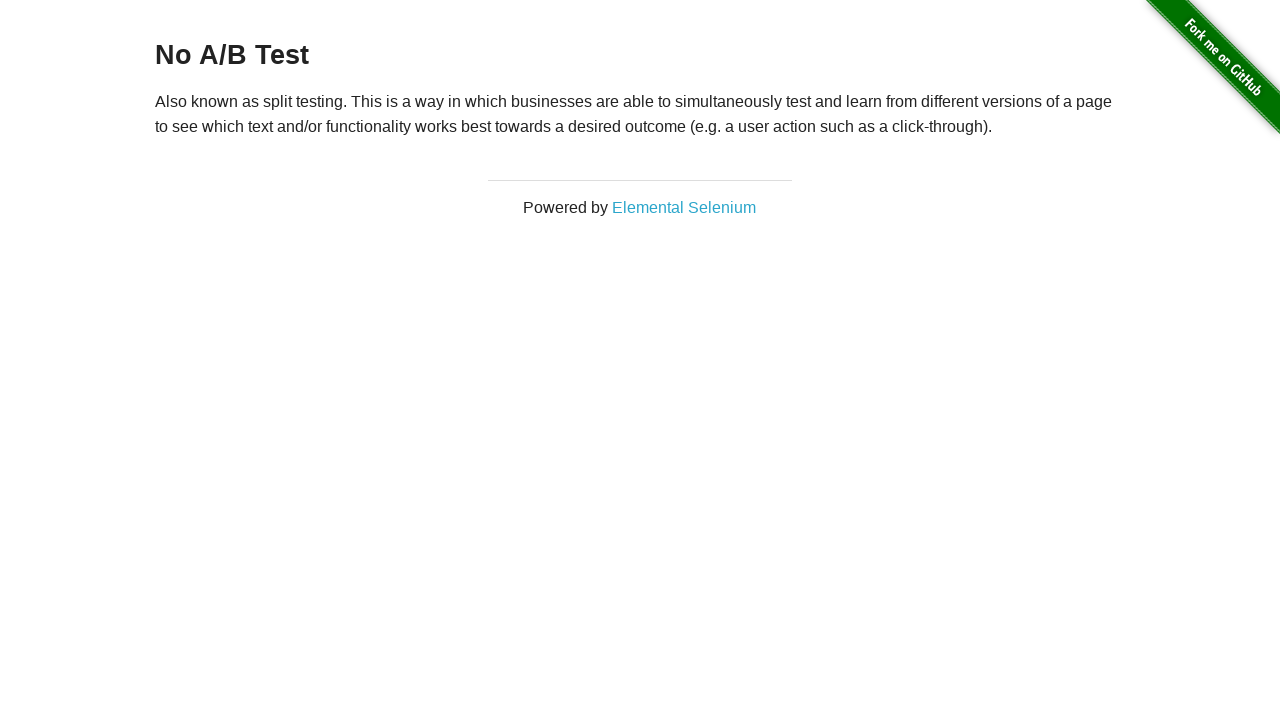

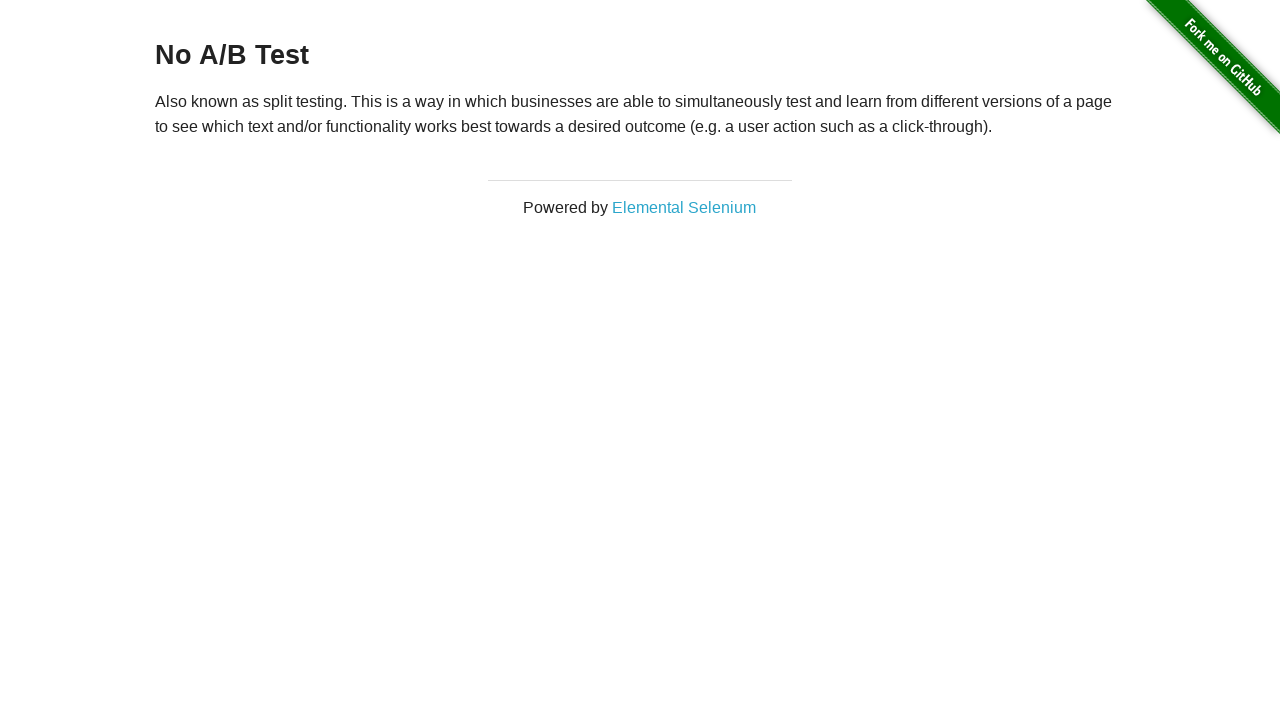